Tests YouTube Music playback by shuffling songs on a channel page and navigating through multiple tracks

Starting URL: https://music.youtube.com/channel/UCI6B8NkZKqlFWoiC_xE-hzA

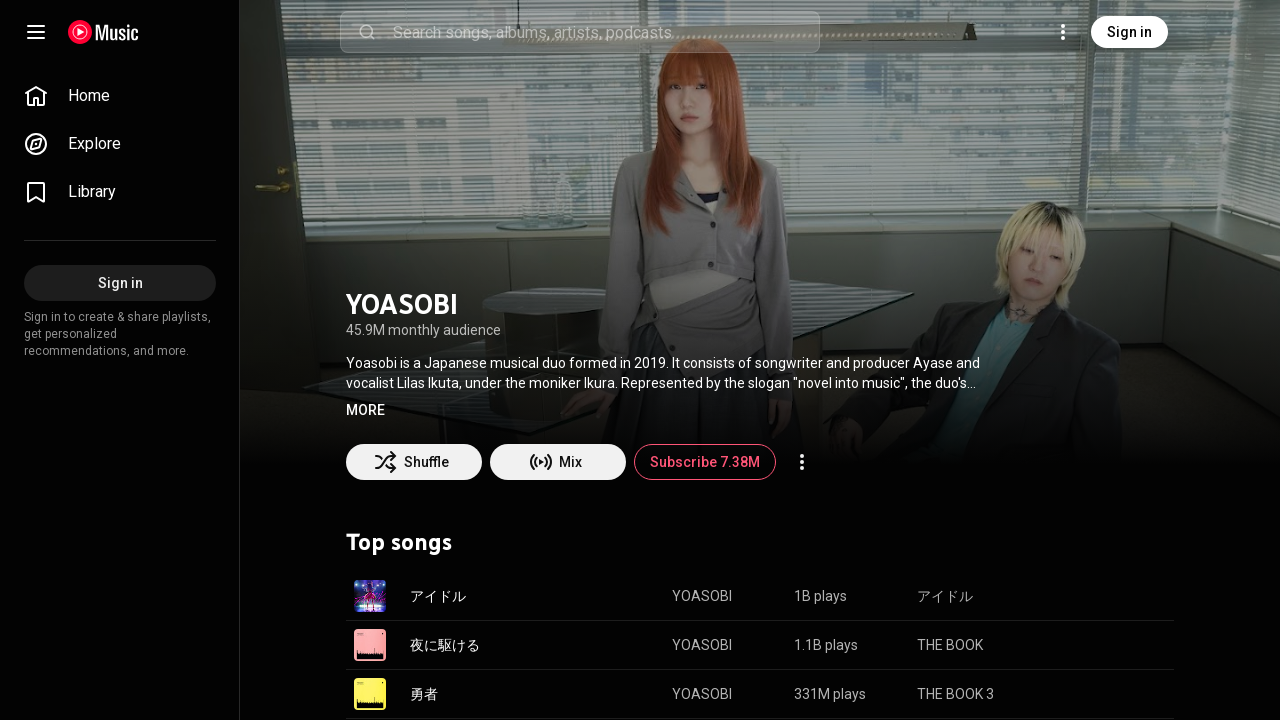

Waited for page to load with domcontentloaded state
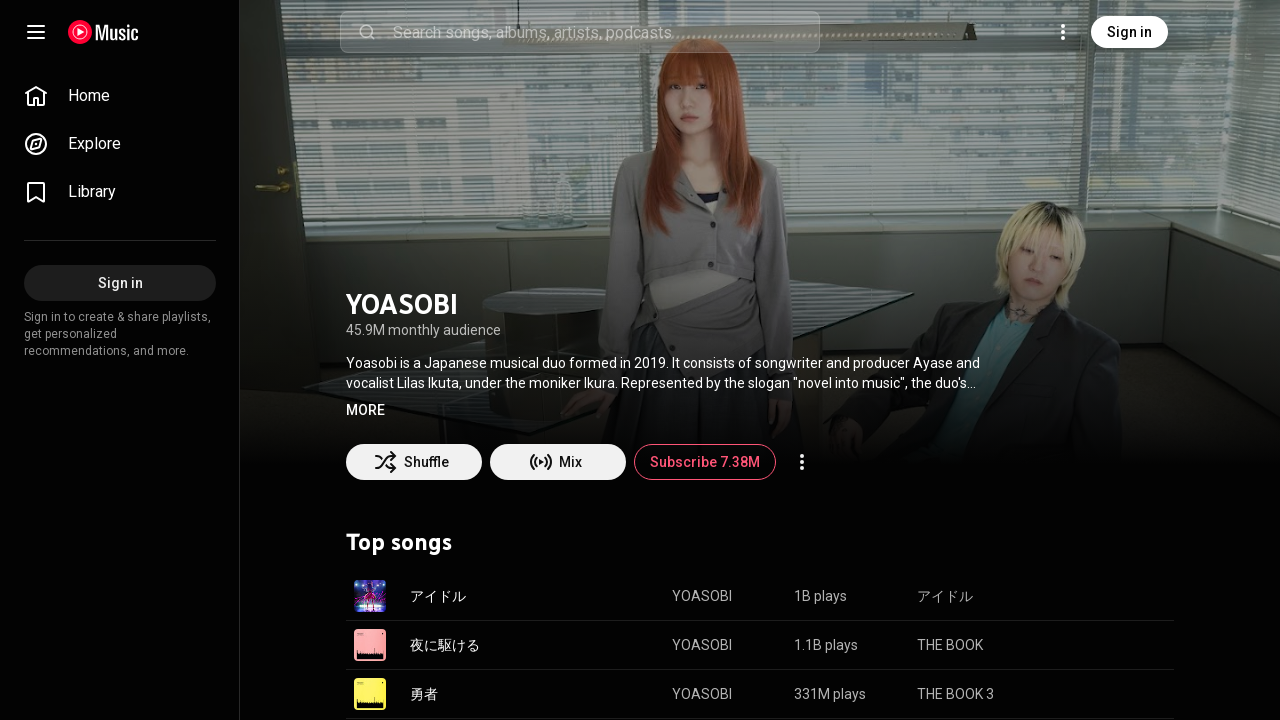

Clicked shuffle play button to start playback at (414, 462) on .play-button button[aria-label='Shuffle']
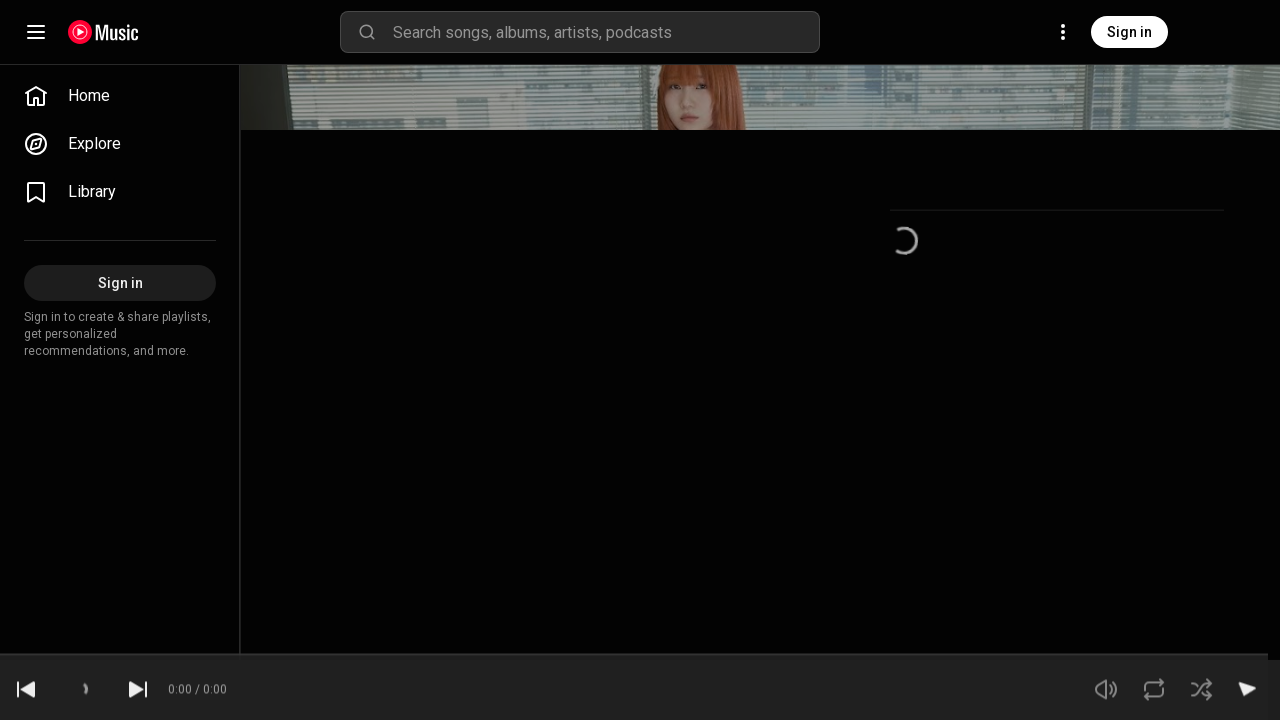

Waited 5 seconds for song 1 to play
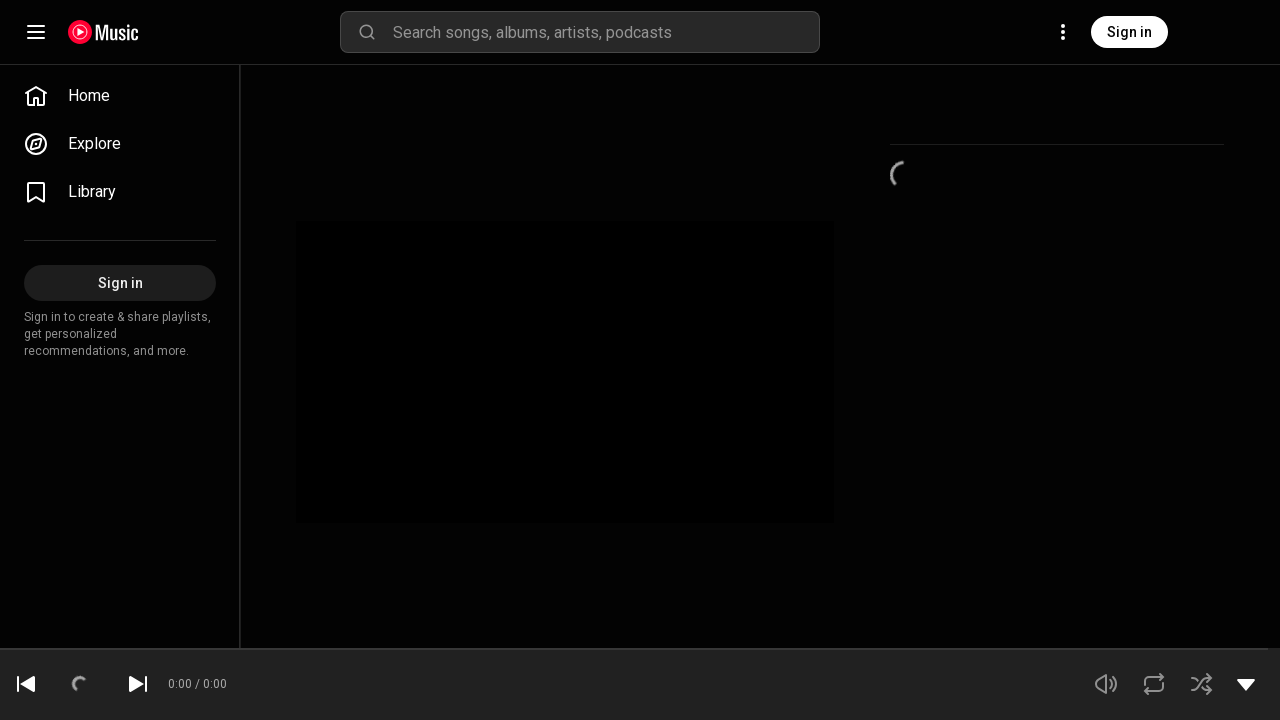

Clicked next button to skip to song 2 at (138, 684) on .next-button
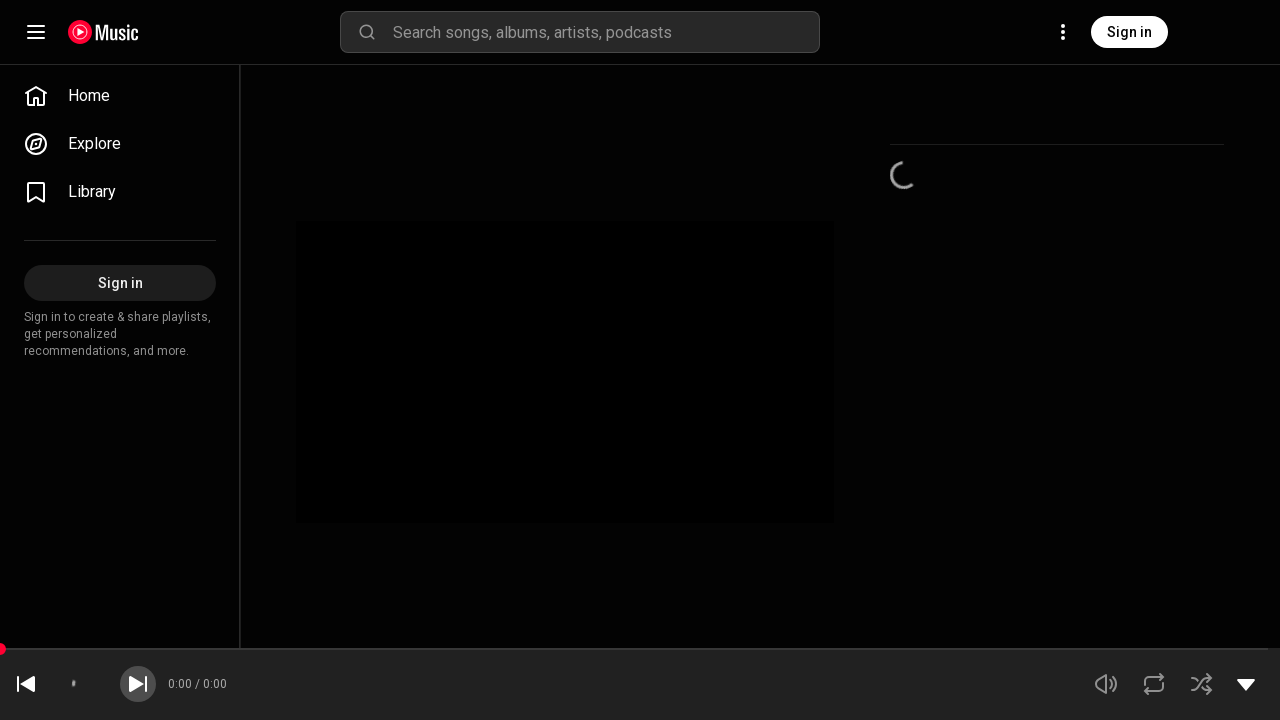

Waited 5 seconds for song 2 to play
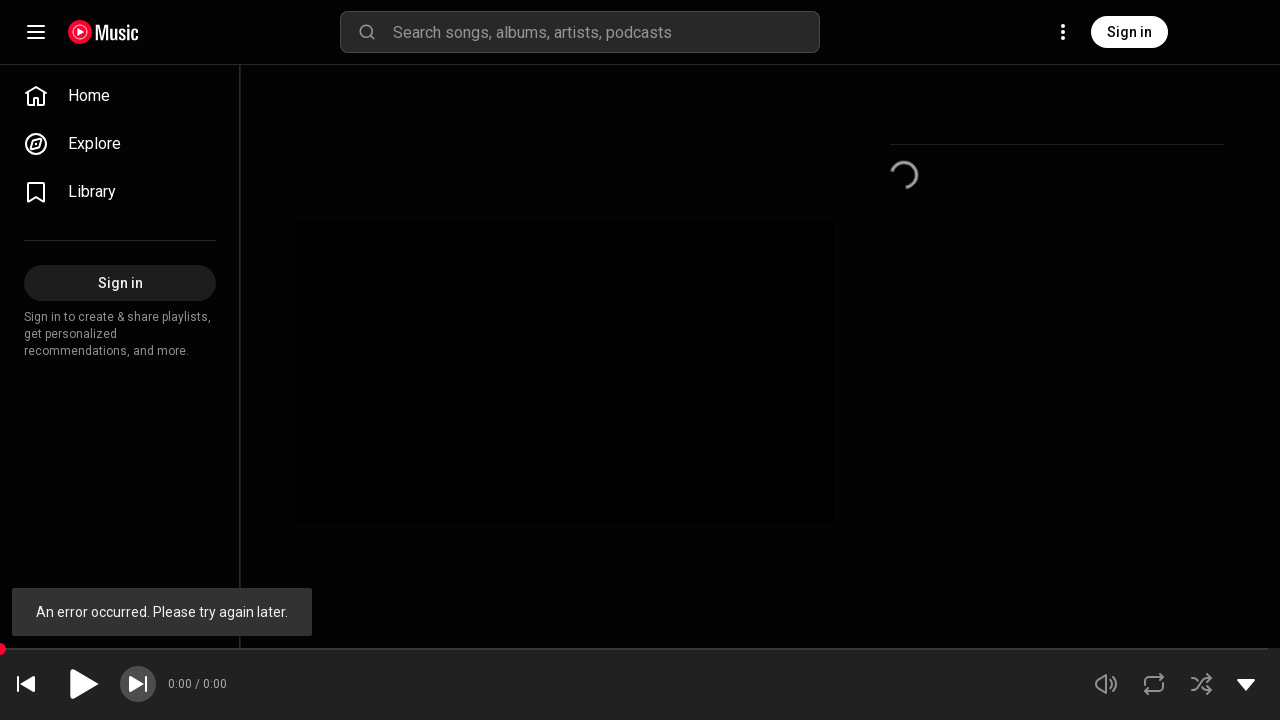

Clicked next button to skip to song 3 at (138, 684) on .next-button
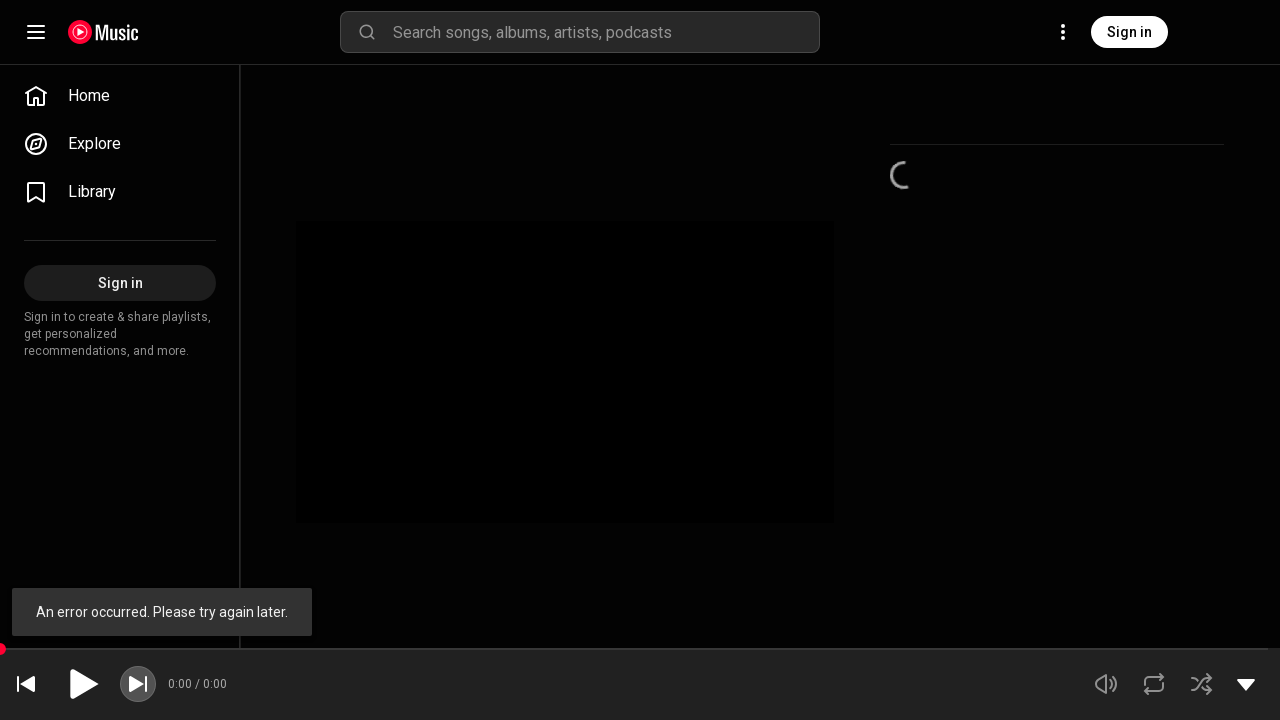

Waited 5 seconds for song 3 to play
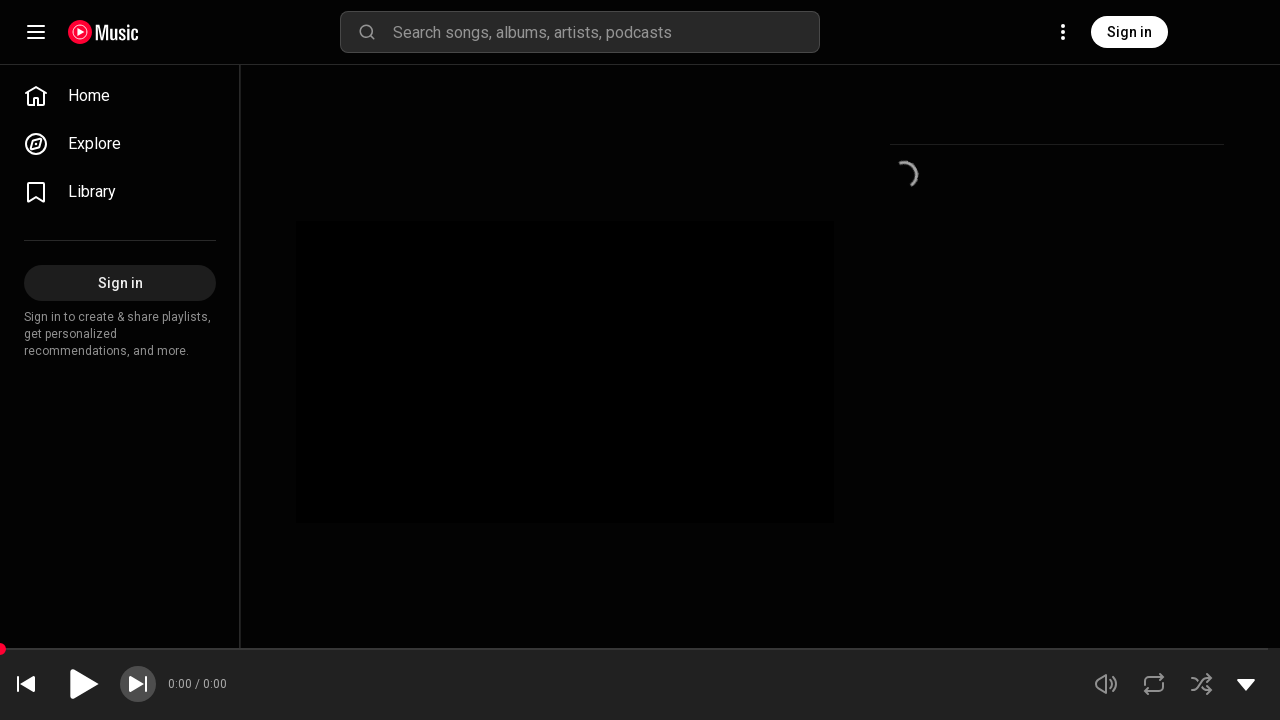

Clicked next button to skip to song 4 at (138, 684) on .next-button
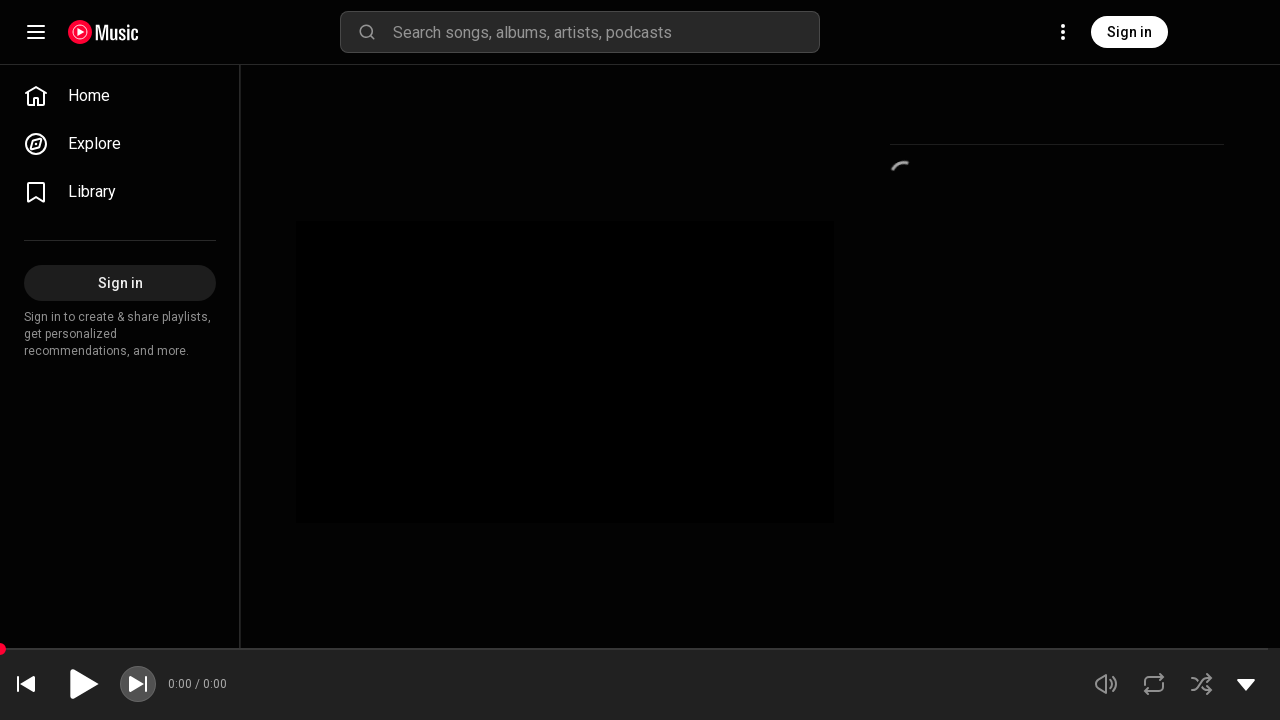

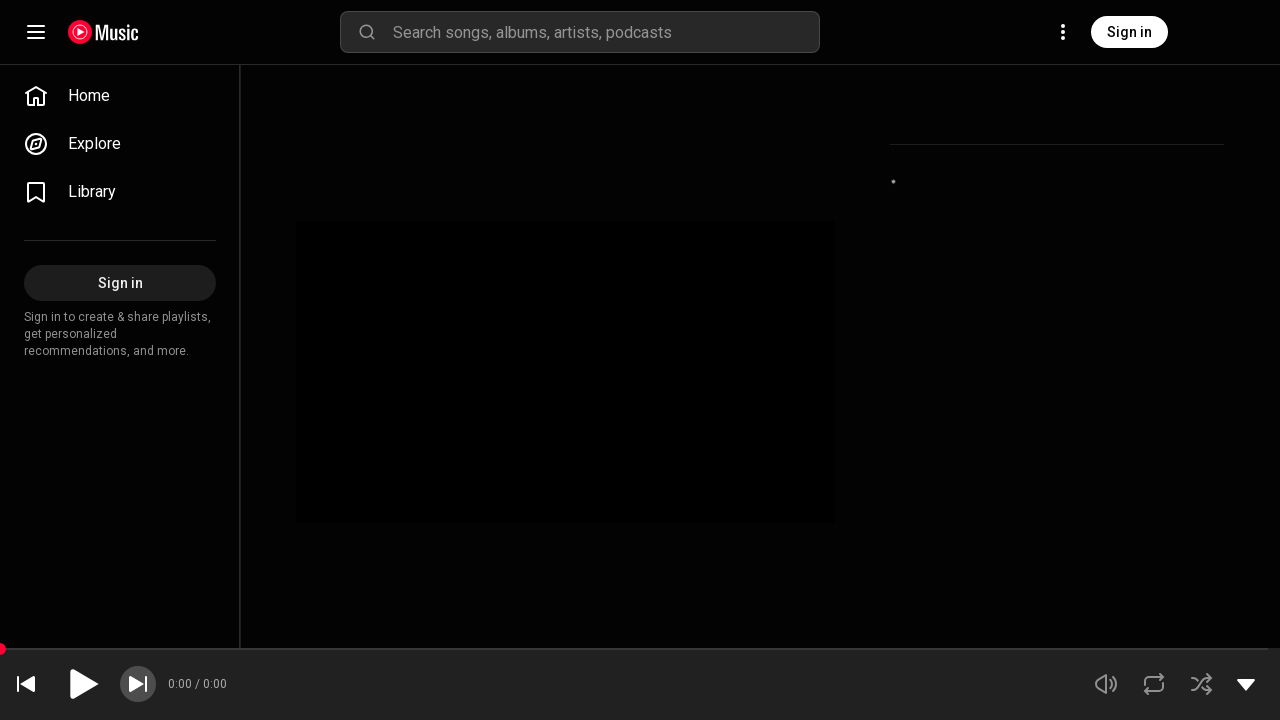